Tests that form elements (email textbox, age radio button, education textarea) are displayed and interacts with them by filling text and selecting the radio button

Starting URL: https://automationfc.github.io/basic-form/index.html

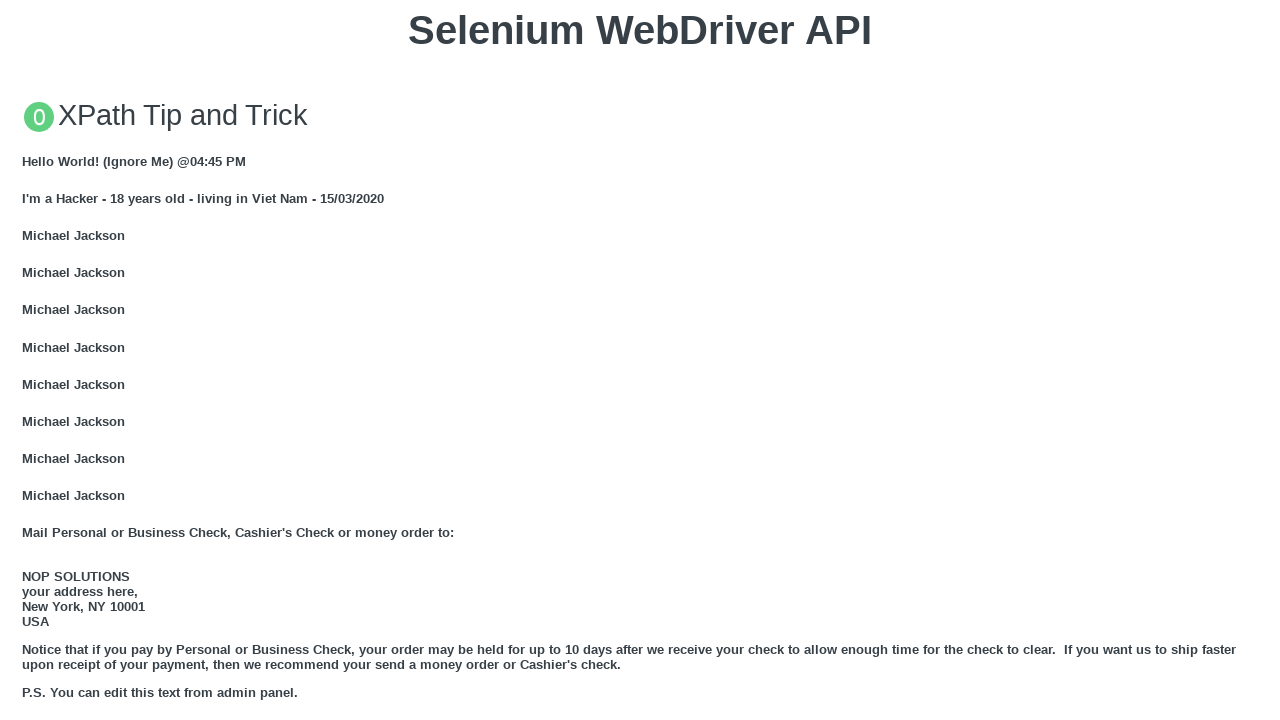

Email textbox is visible
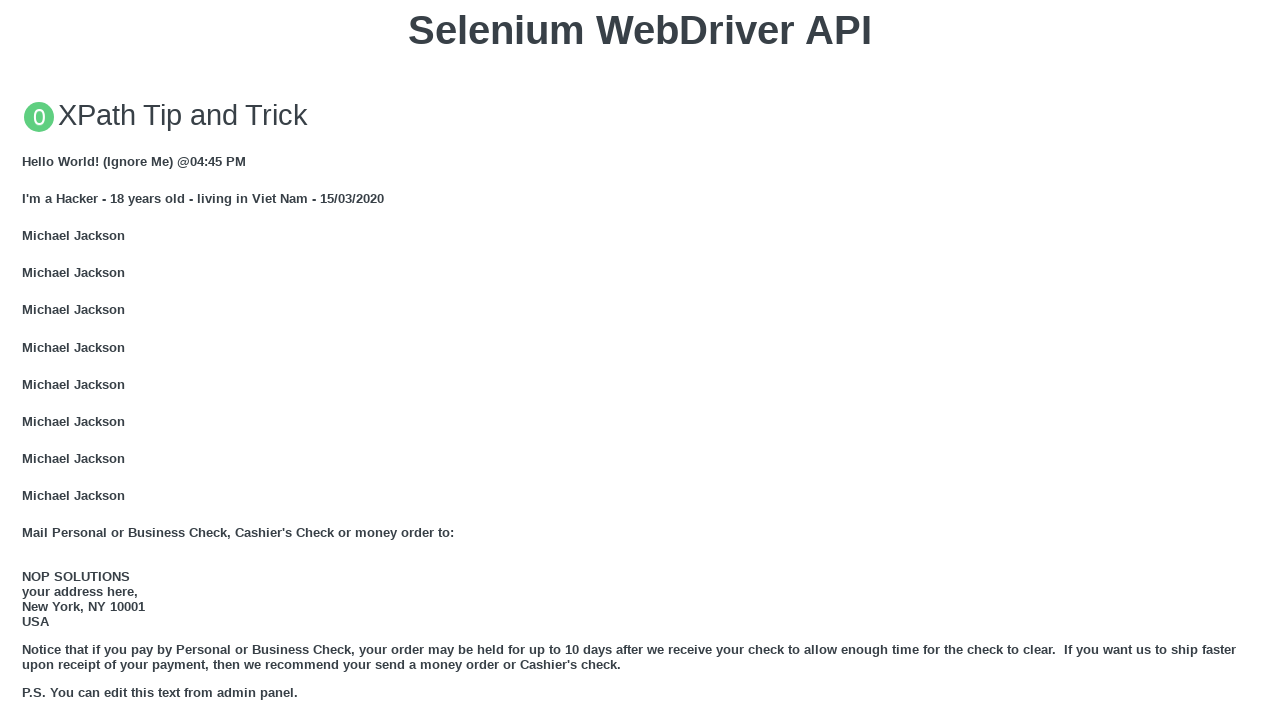

Cleared email textbox on input#mail
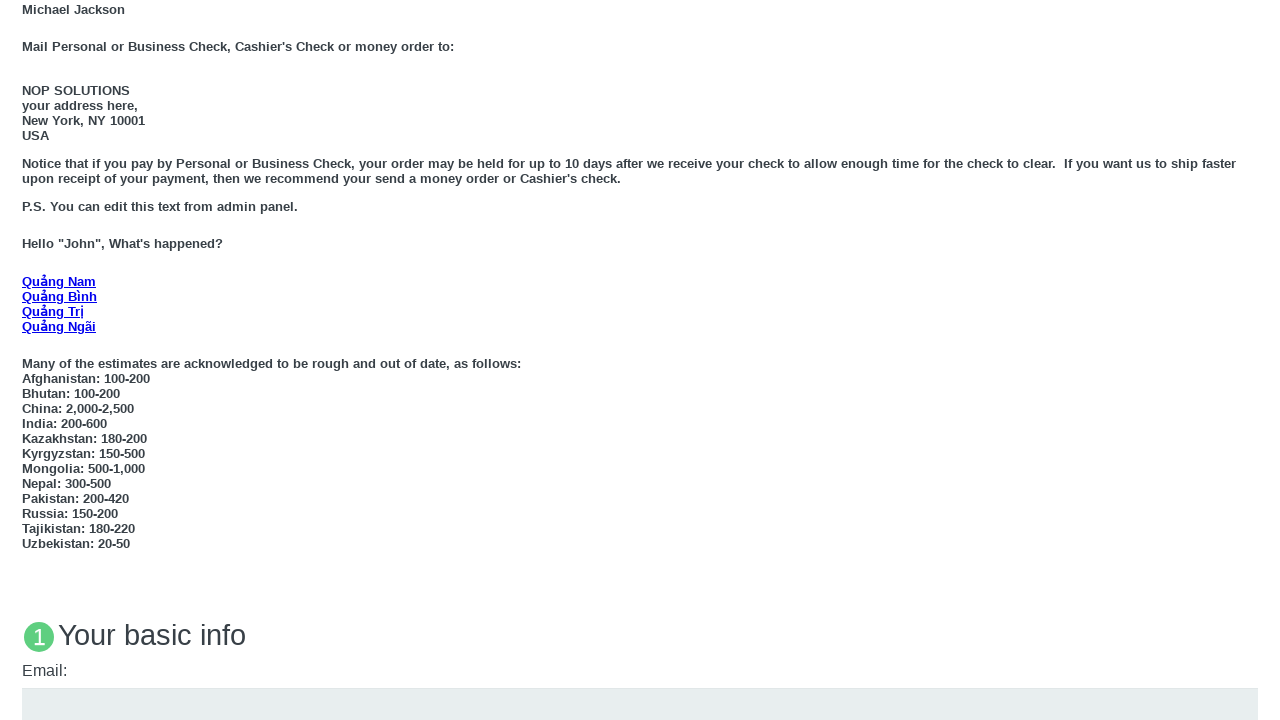

Filled email textbox with 'Automation Testing' on input#mail
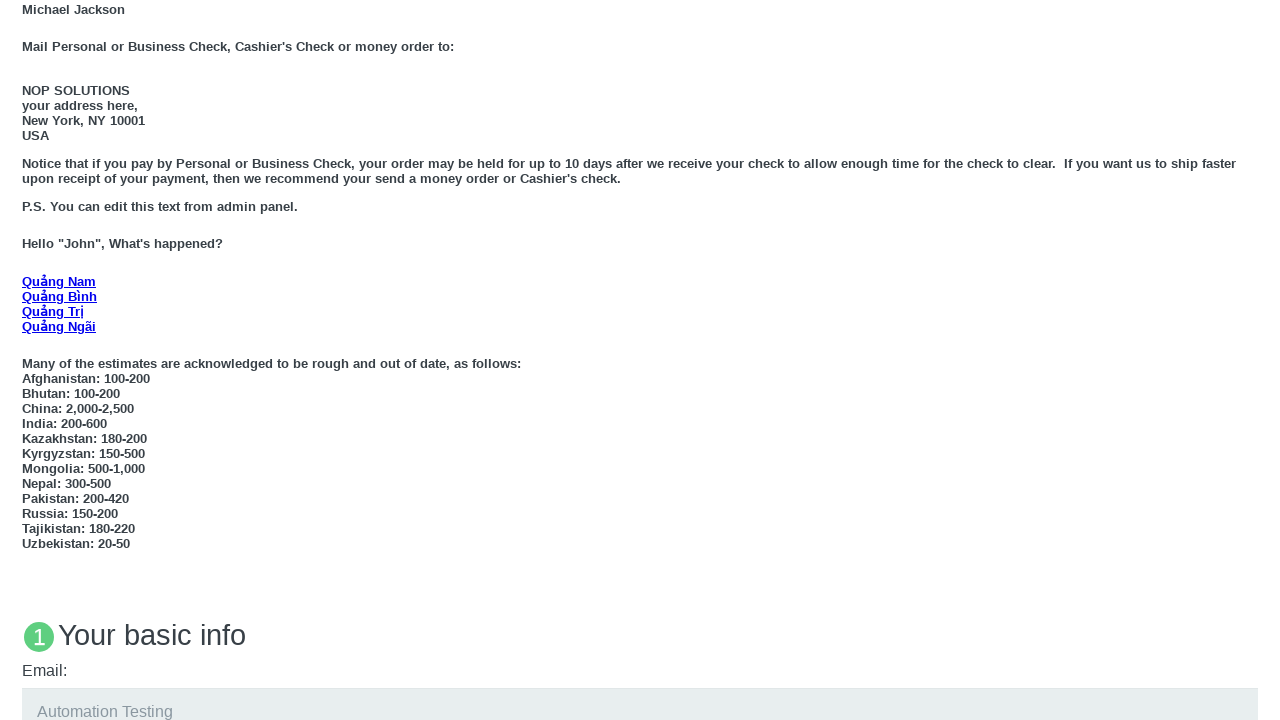

Age radio button (under 18) is visible
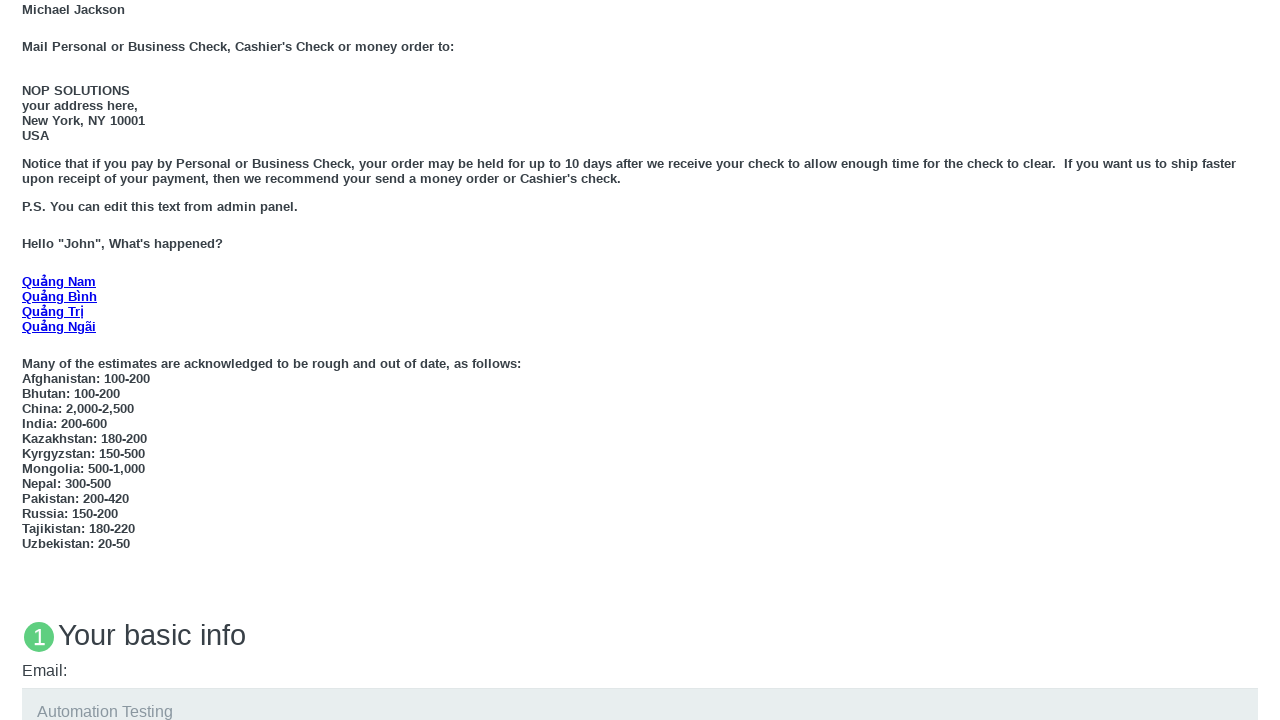

Selected age radio button (under 18) at (28, 360) on input#under_18
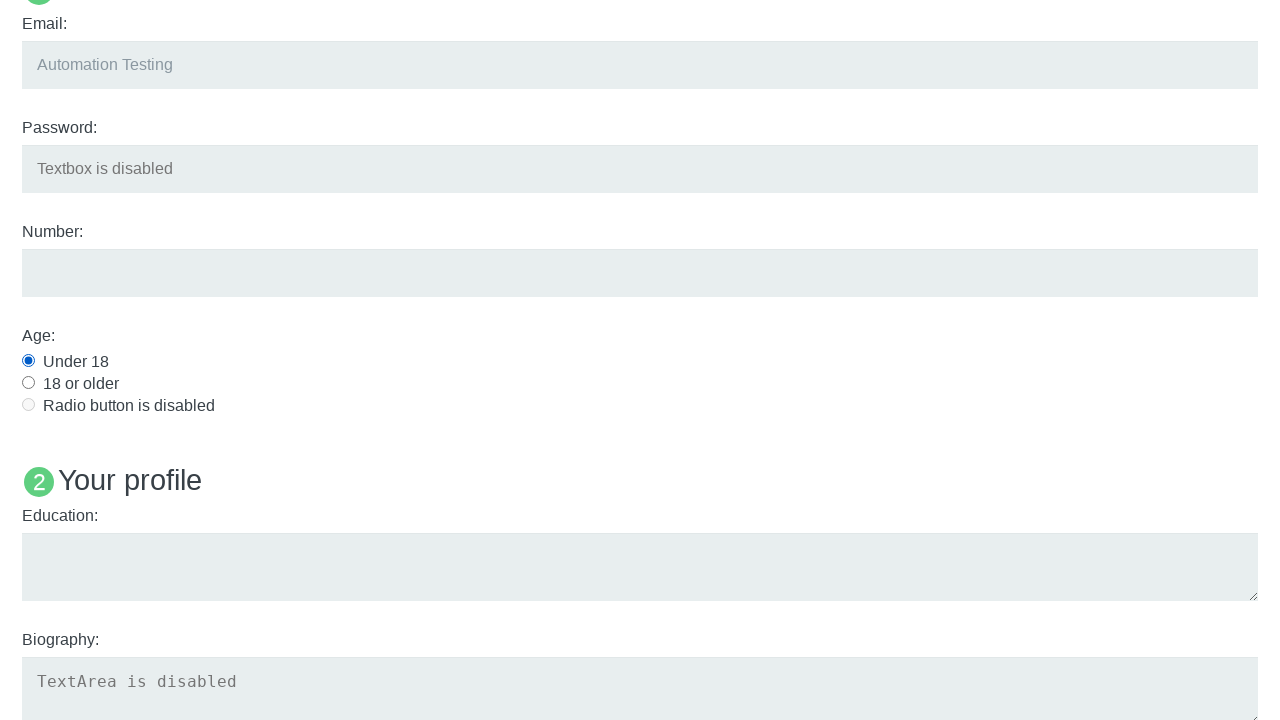

Education textarea is visible
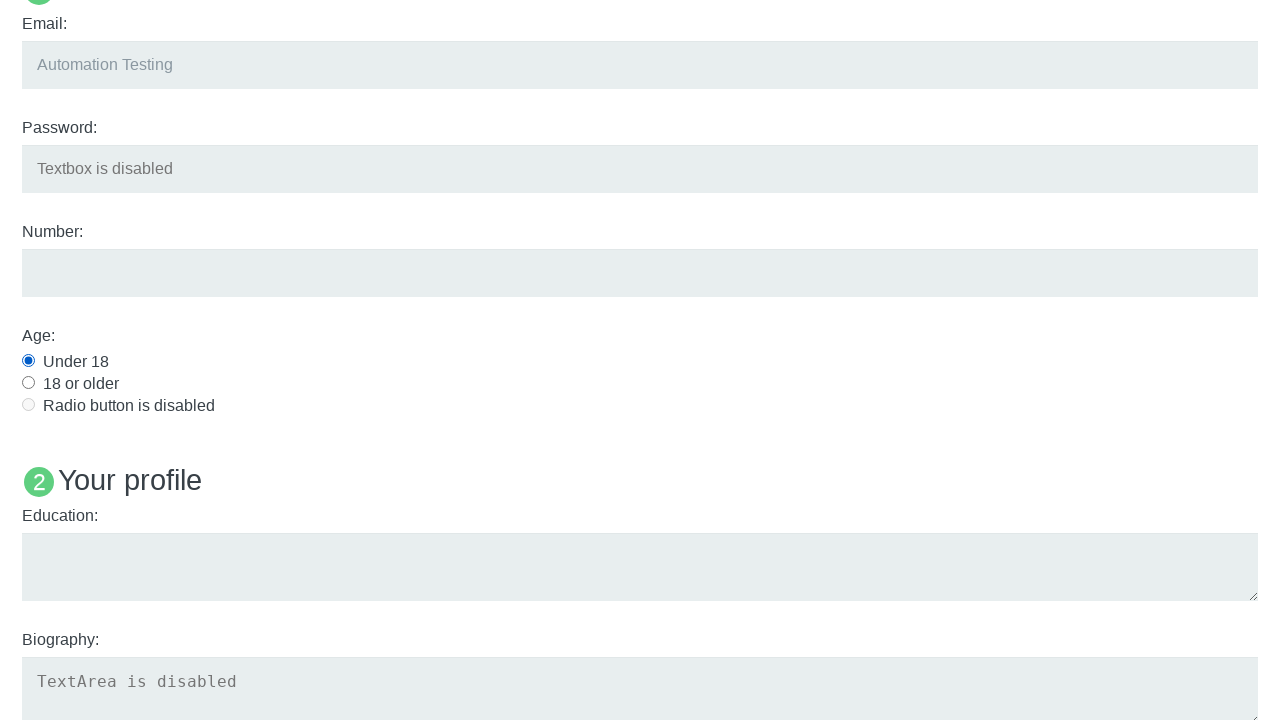

Filled education textarea with 'Automation Testing' on textarea#edu
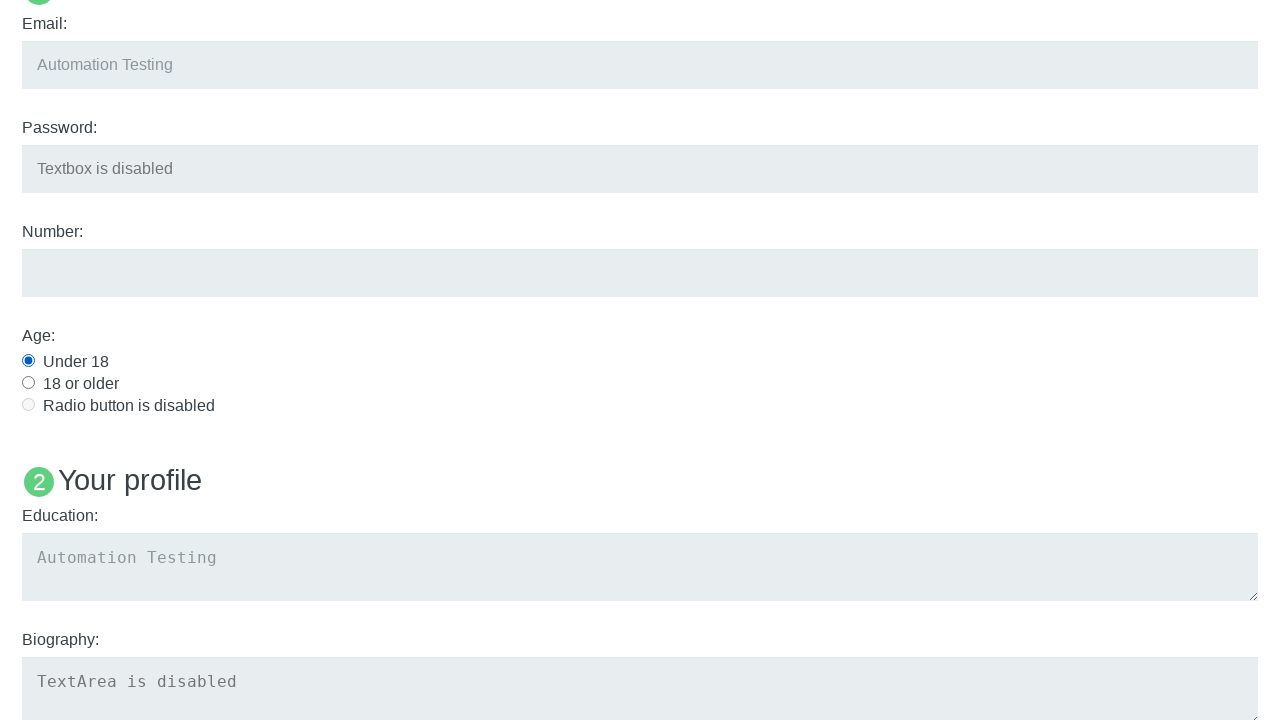

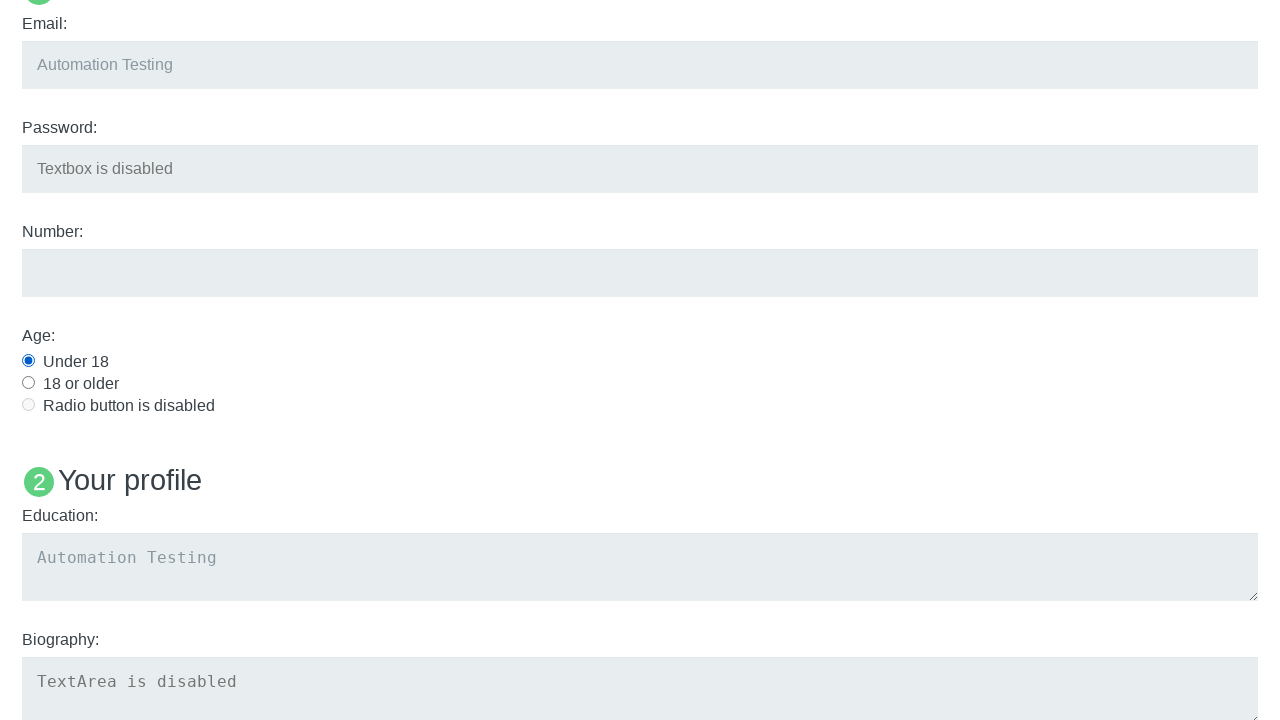